Performs a click-and-hold, move to target, and release action for drag and drop functionality

Starting URL: https://crossbrowsertesting.github.io/drag-and-drop

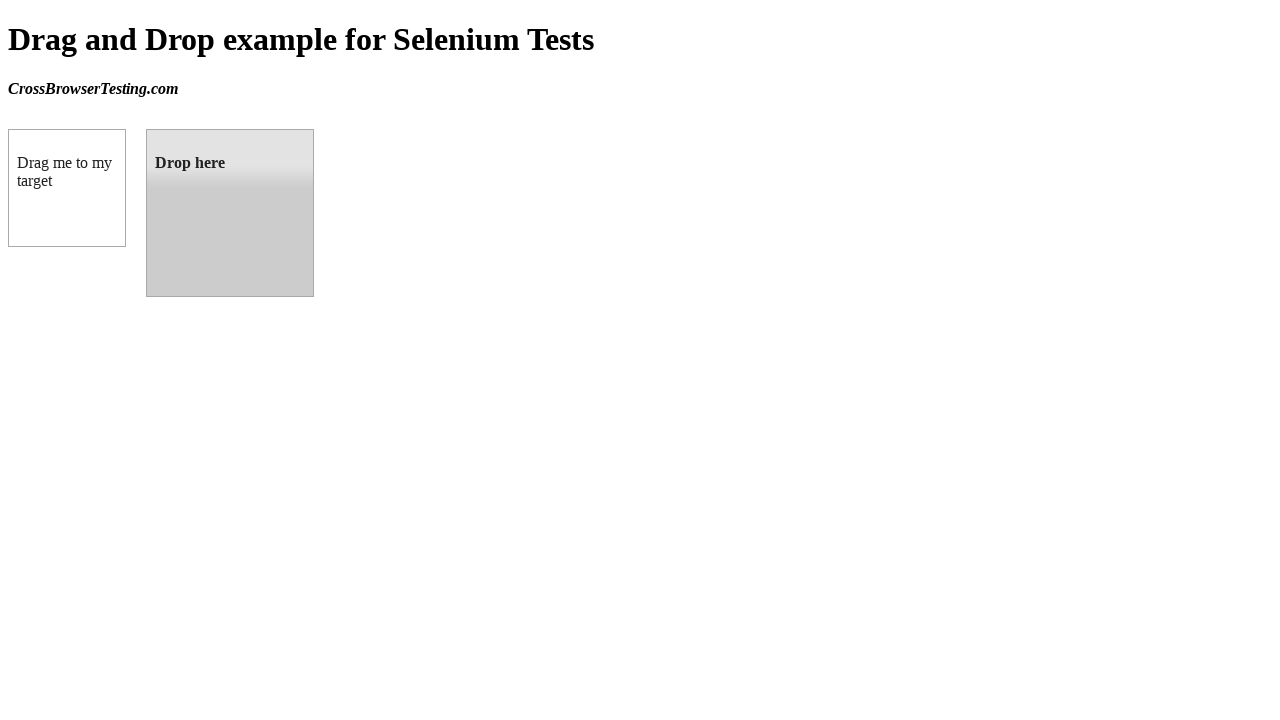

Located draggable source element
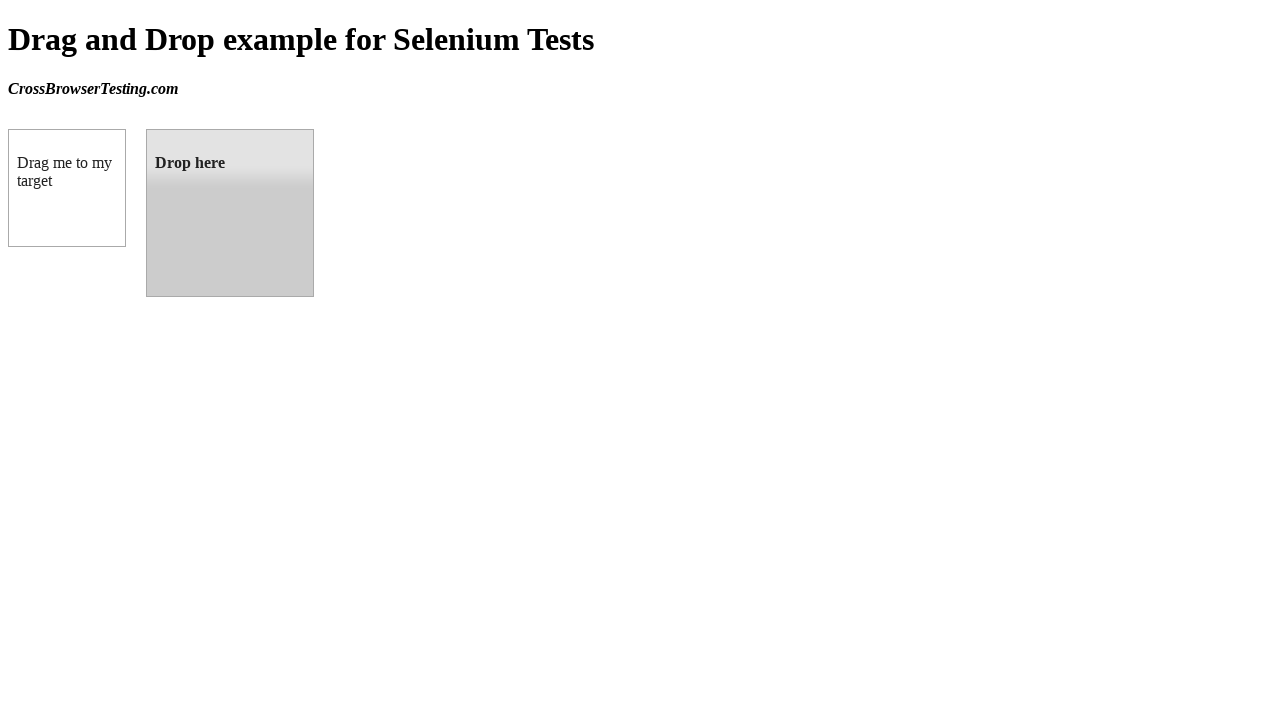

Located droppable target element
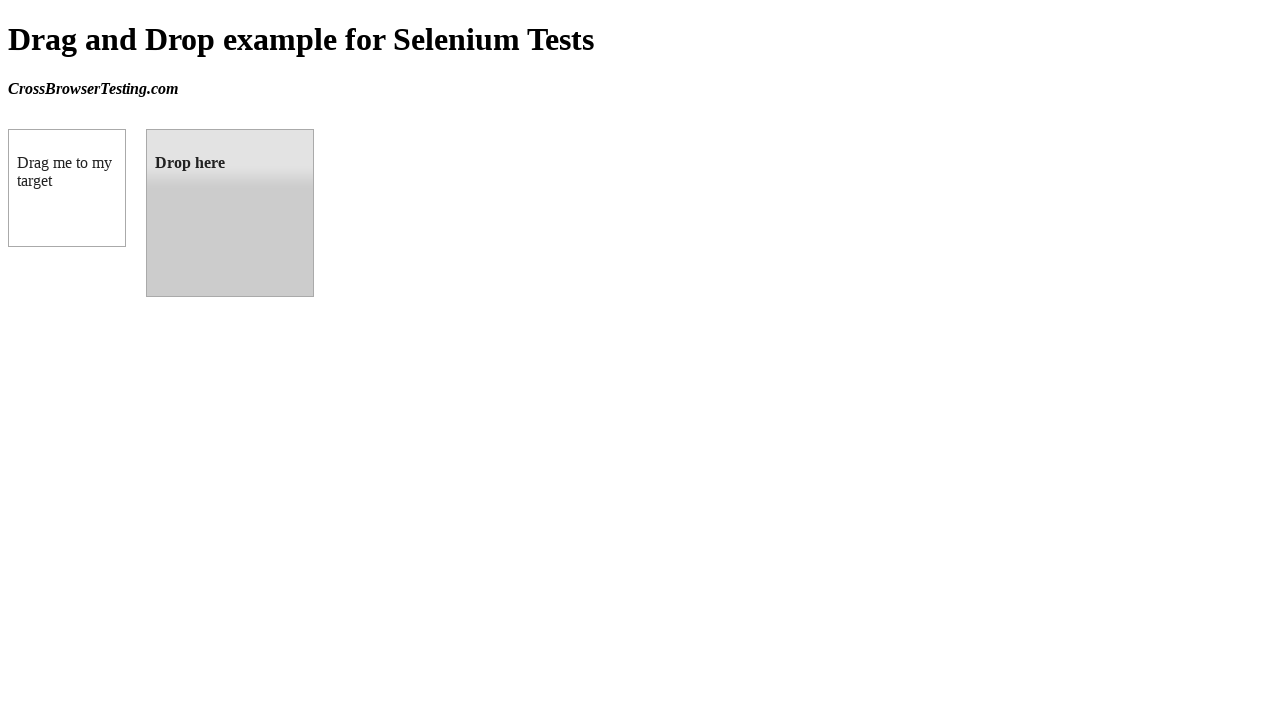

Hovered over draggable element at (67, 188) on #draggable
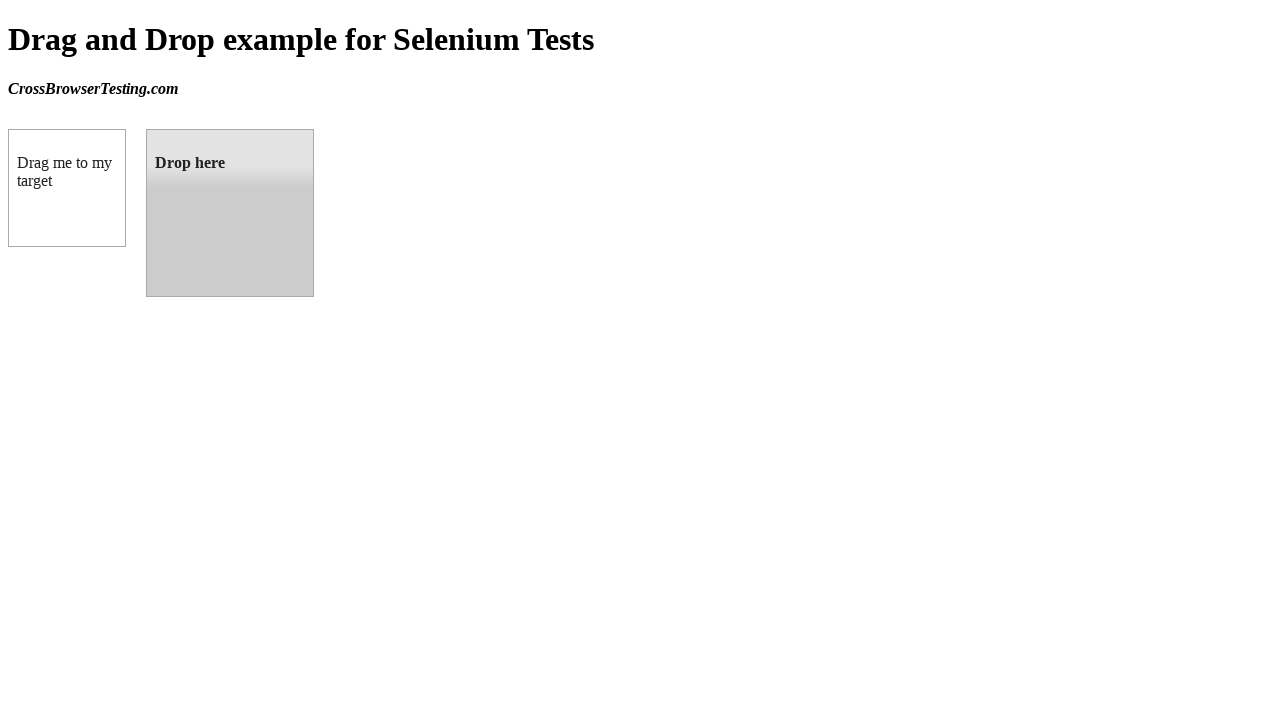

Pressed mouse button down on draggable element at (67, 188)
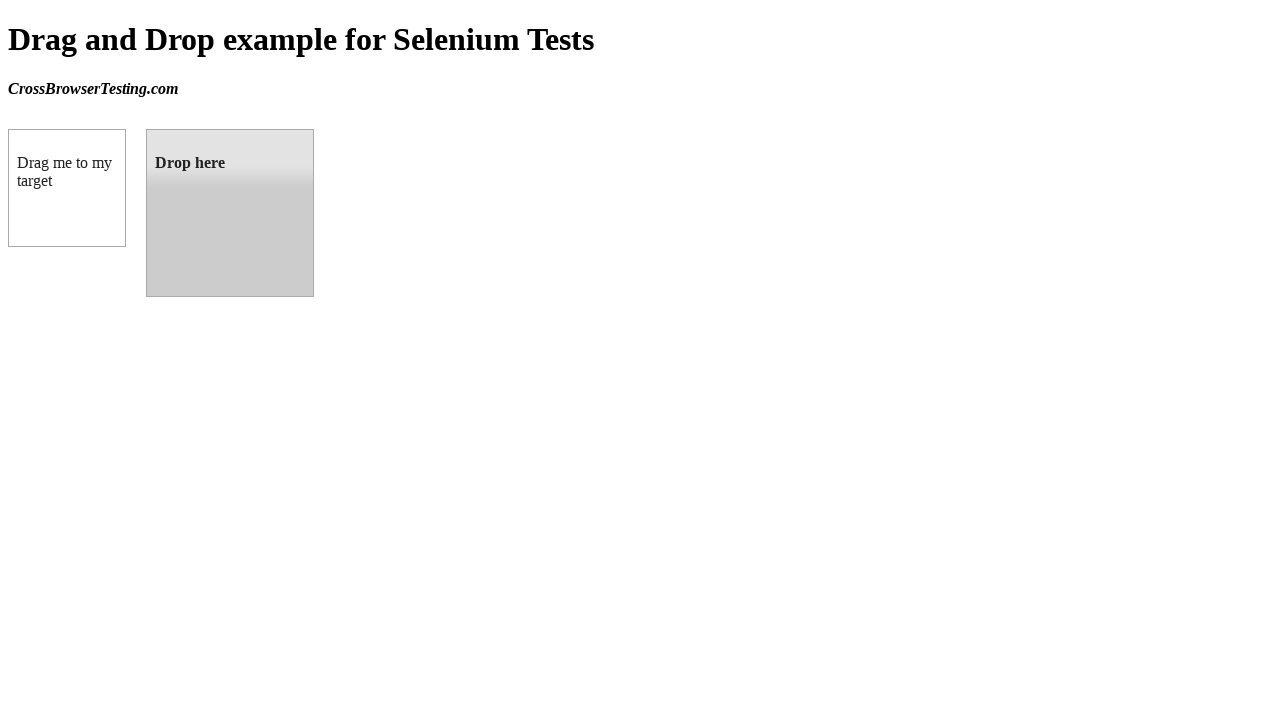

Moved mouse to droppable target element at (230, 213) on #droppable
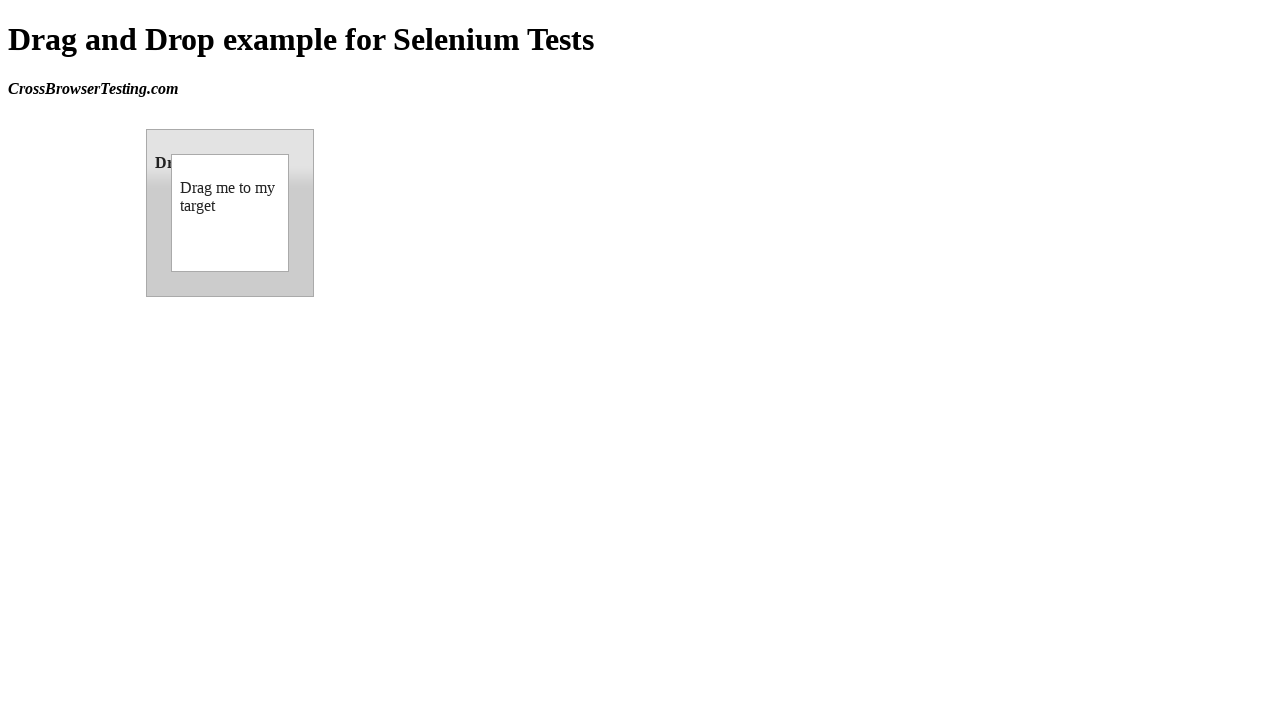

Released mouse button to drop element at (230, 213)
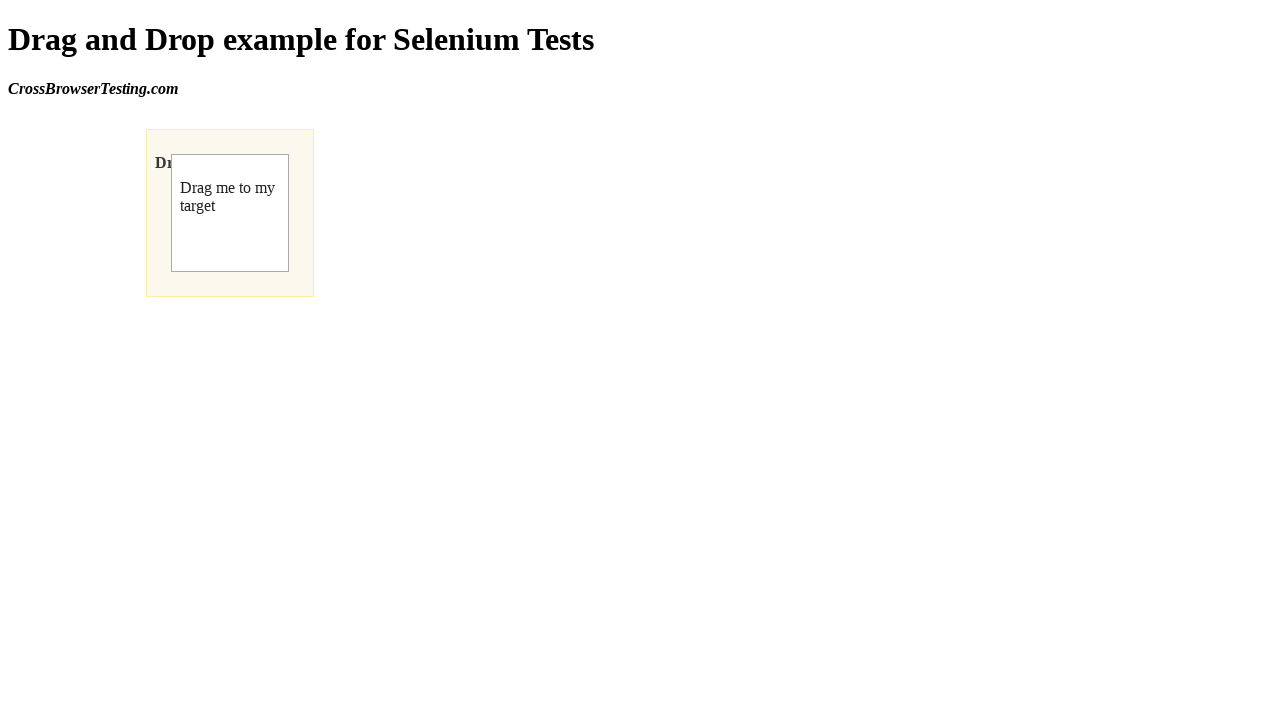

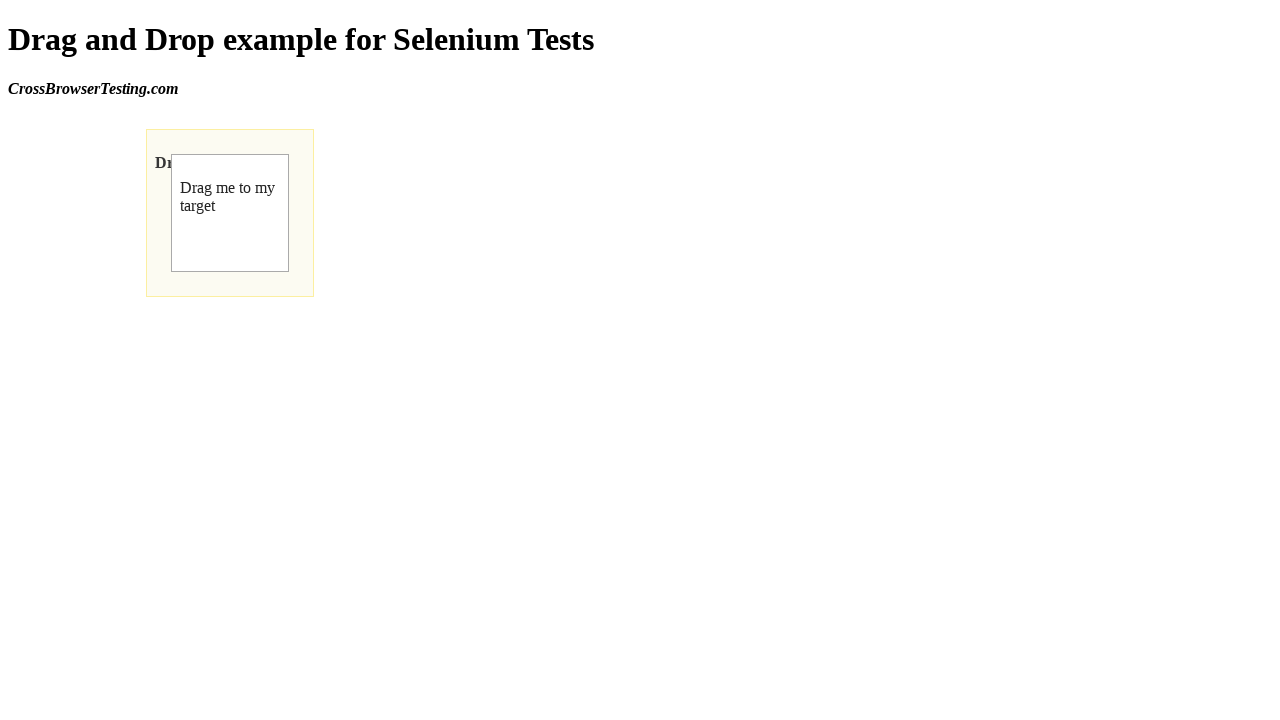